Tests contact form submission by navigating to the contact page, filling out form fields with name, email, subject, and message, then submitting the form

Starting URL: https://alchemy.hguy.co/lms/

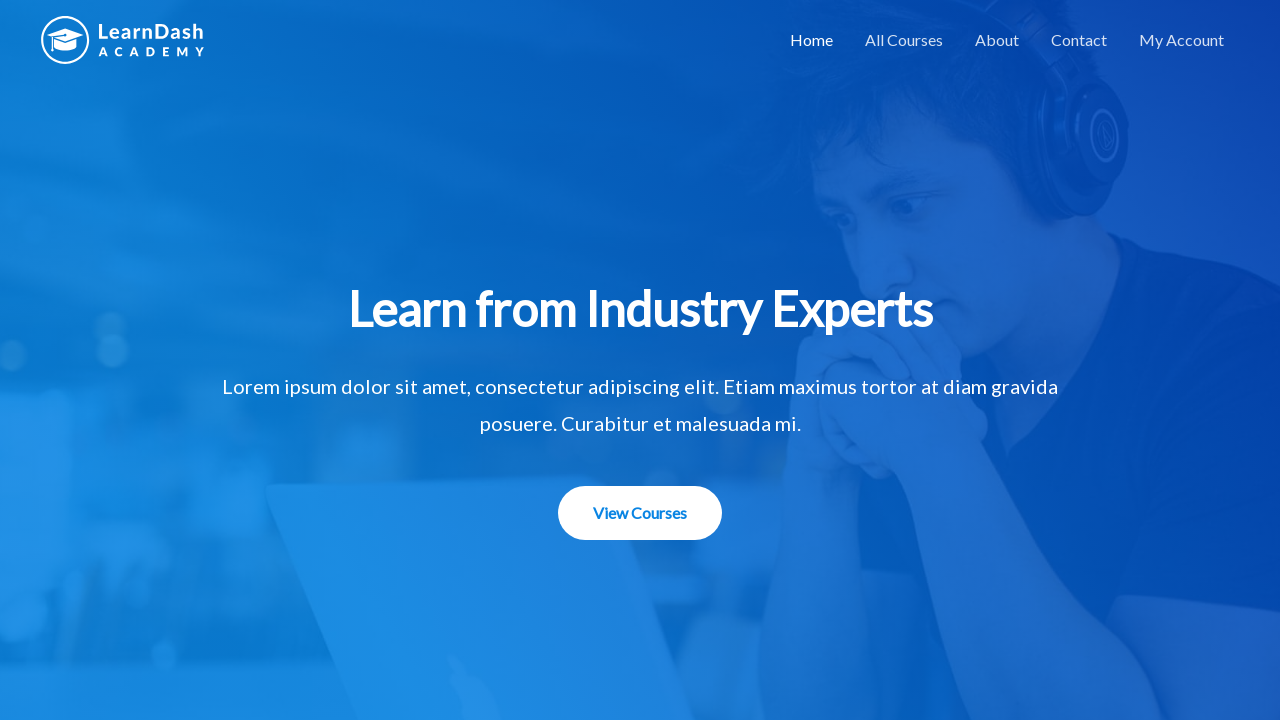

Clicked on Contact menu item at (1079, 40) on xpath=//li[@id='menu-item-1506']/a
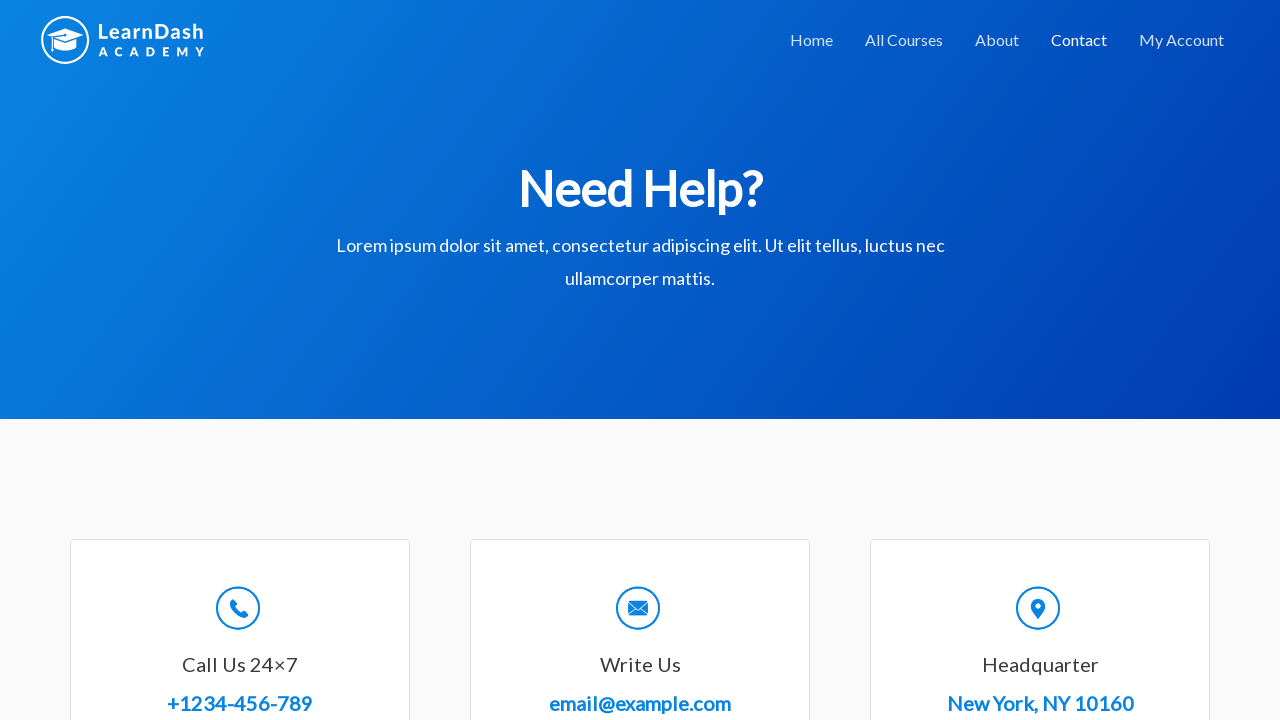

Contact form loaded successfully
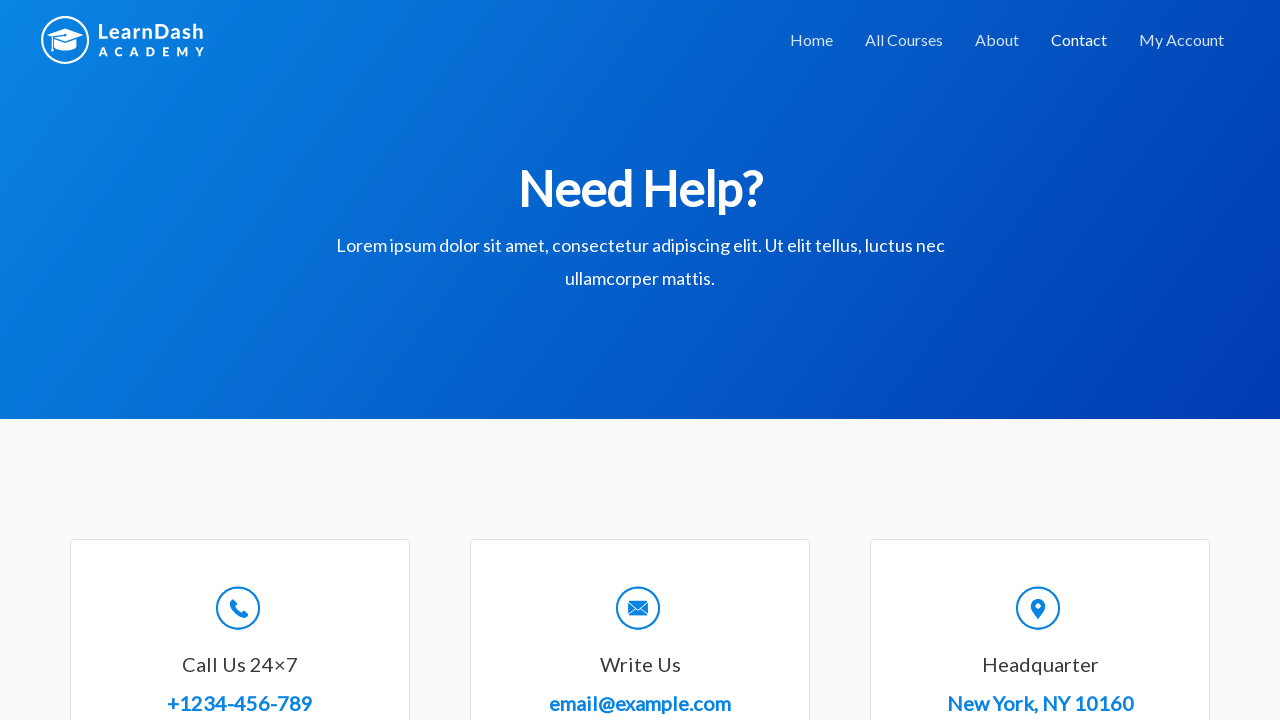

Filled in name field with 'Lavanya' on #wpforms-8-field_0
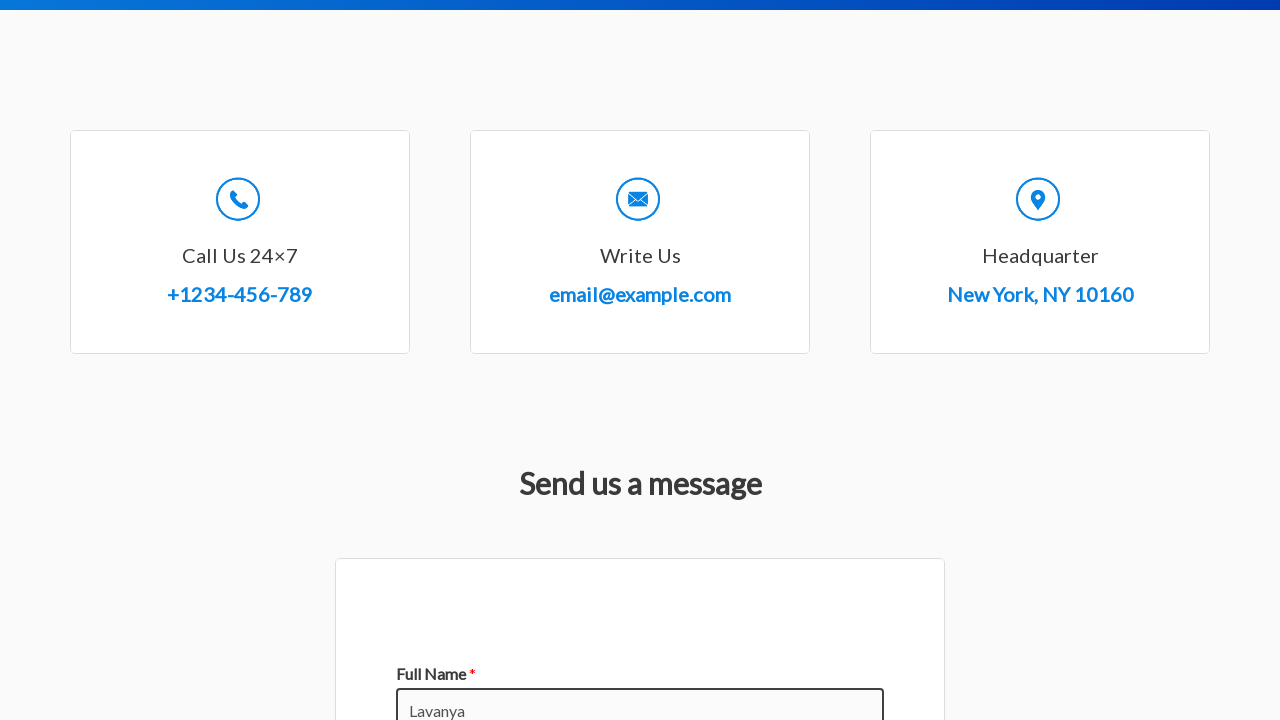

Filled in email field with 'sampleLav@gmail.com' on #wpforms-8-field_1
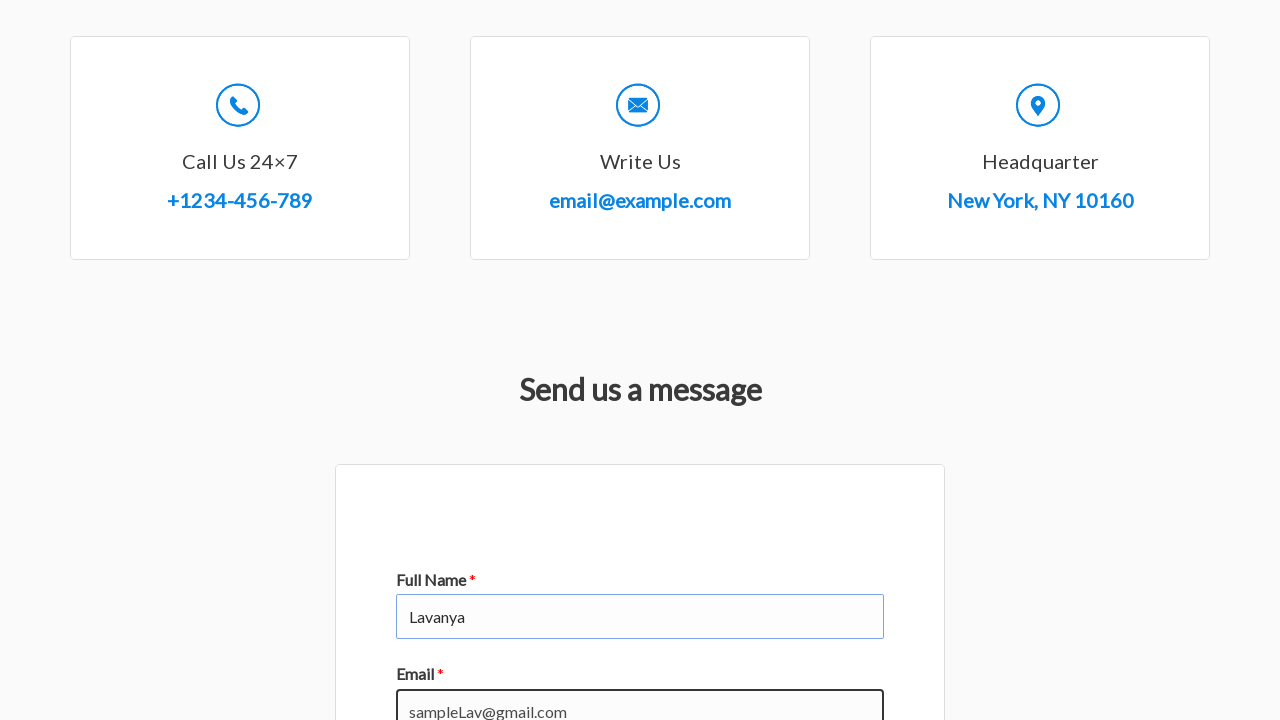

Filled in subject field with 'English' on #wpforms-8-field_3
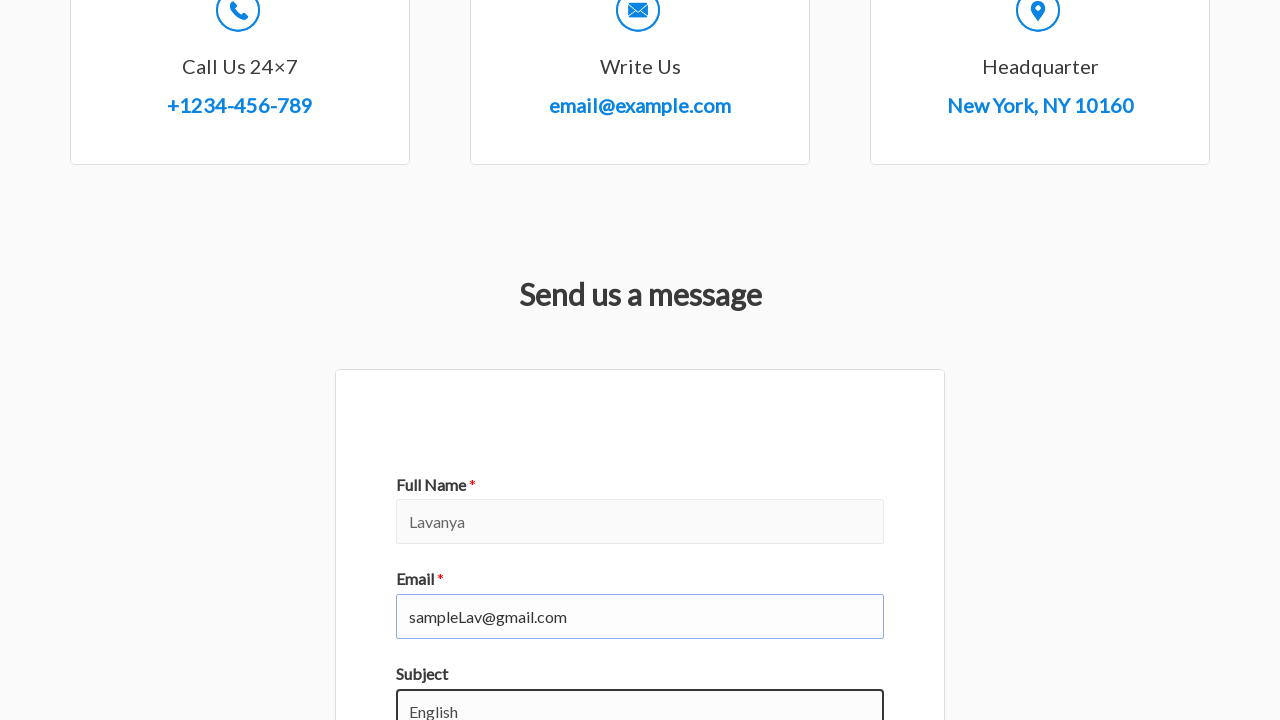

Filled in message field with 'Thanks for the great course' on #wpforms-8-field_2
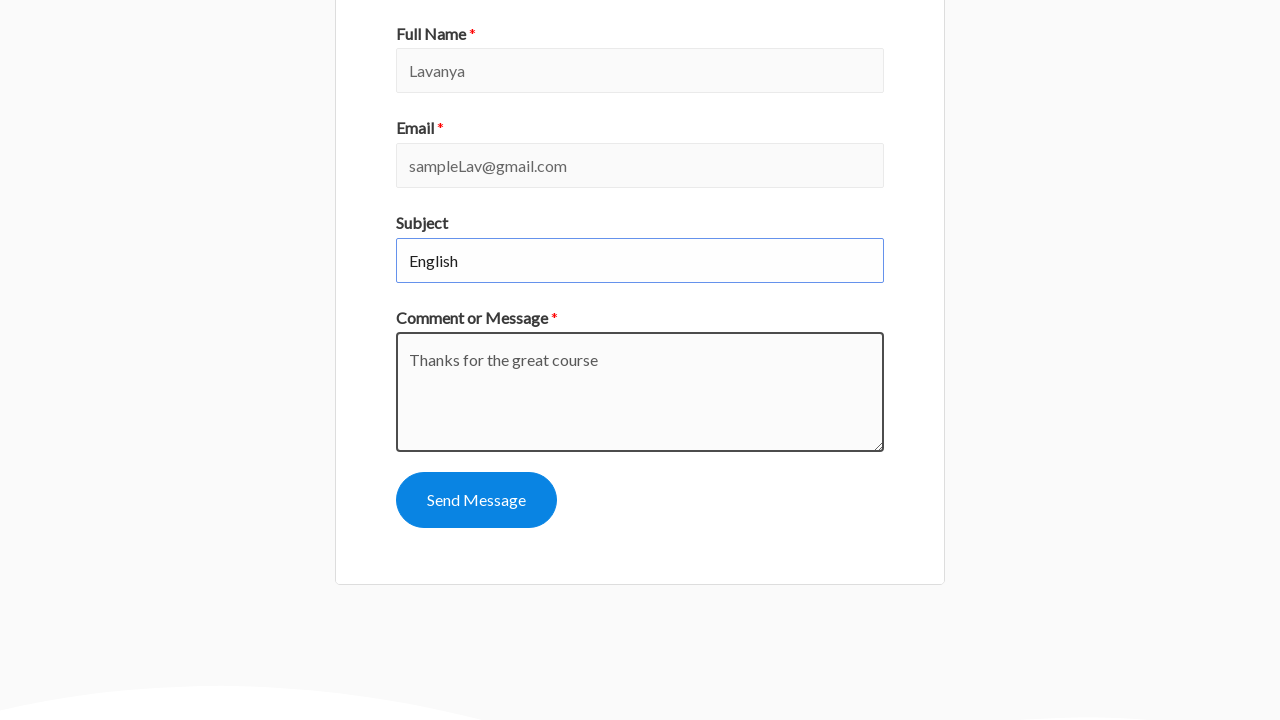

Clicked submit button to send contact form at (476, 500) on #wpforms-submit-8
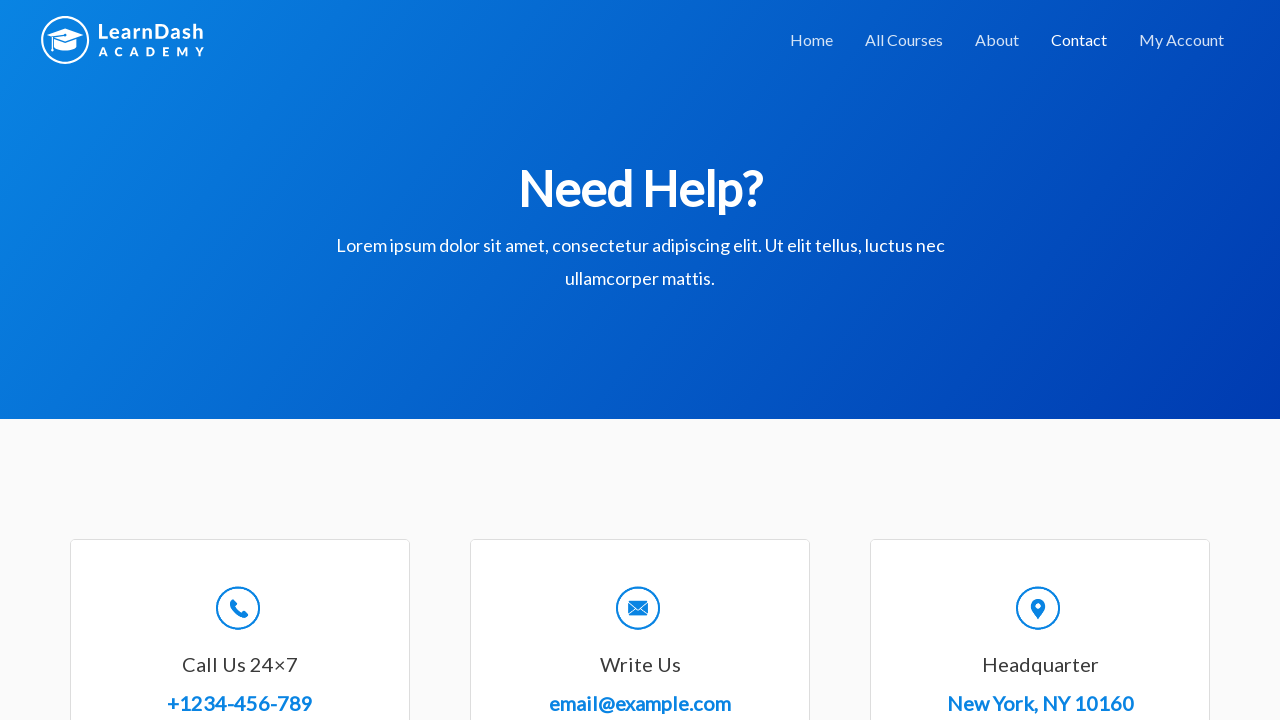

Contact form submission confirmation message appeared
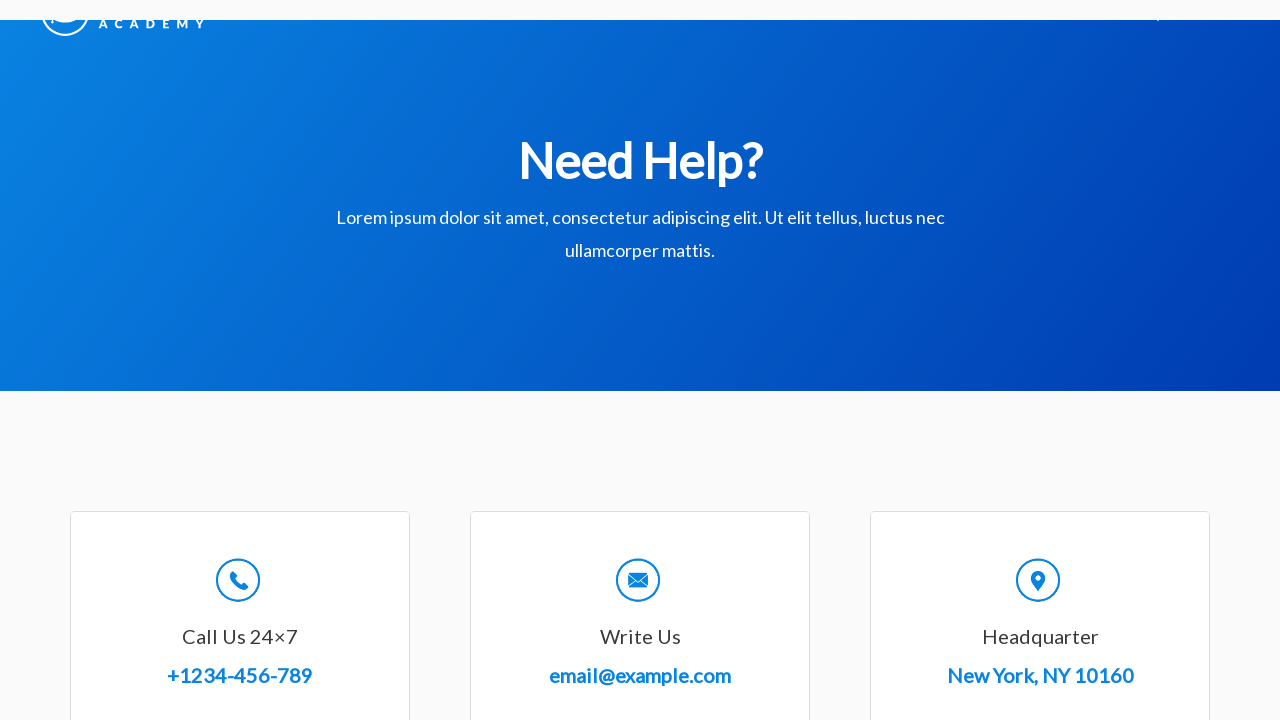

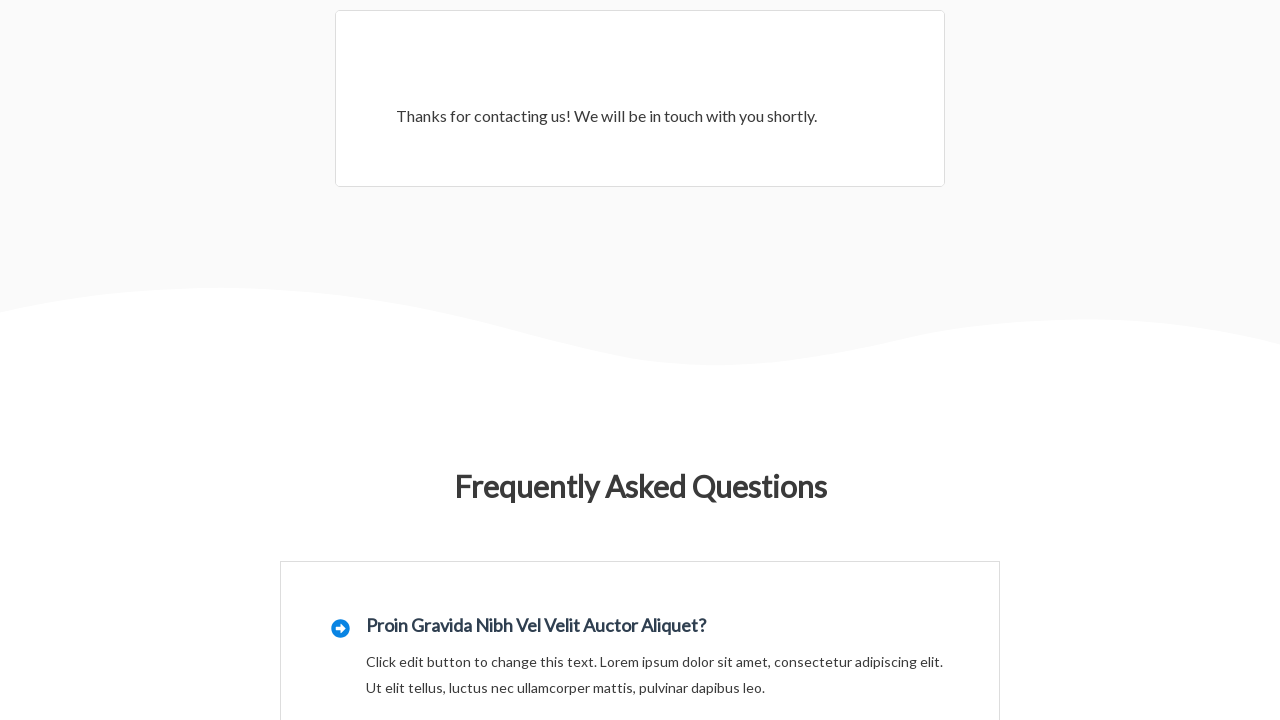